Navigates to Rahul Shetty Academy homepage and verifies the page loads by checking the title and URL are accessible

Starting URL: https://rahulshettyacademy.com/

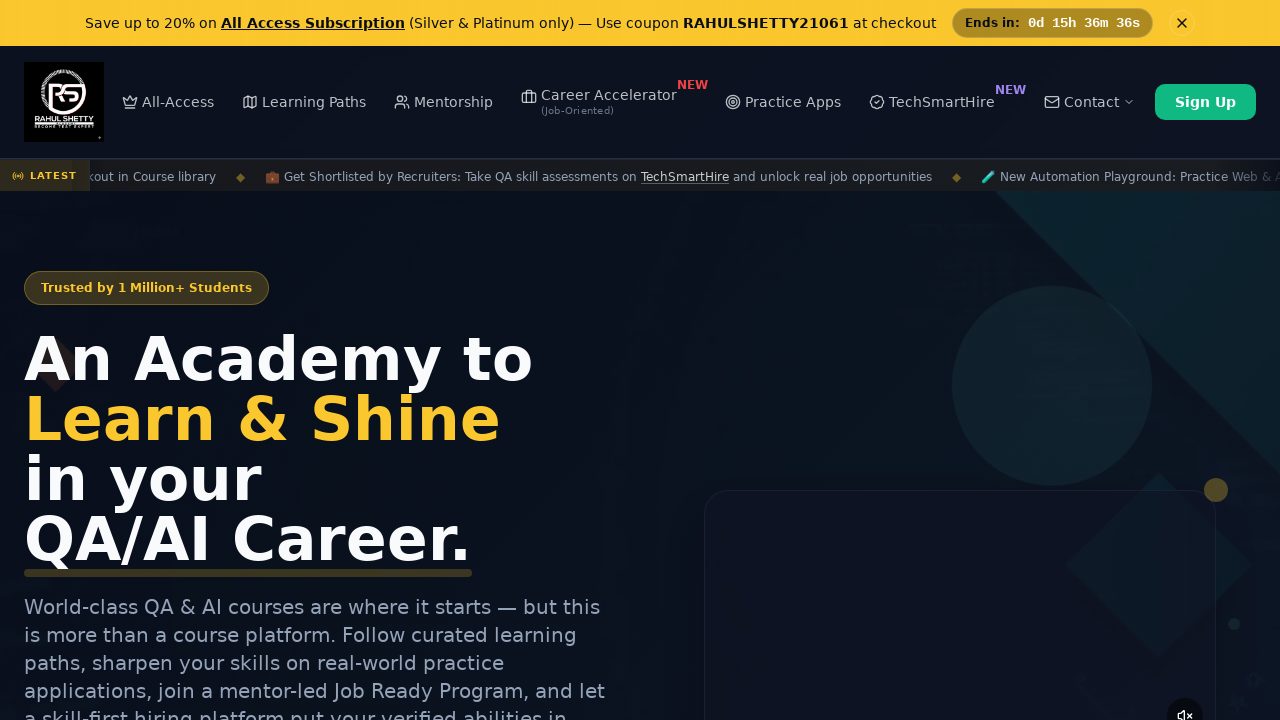

Waited for page to reach domcontentloaded state
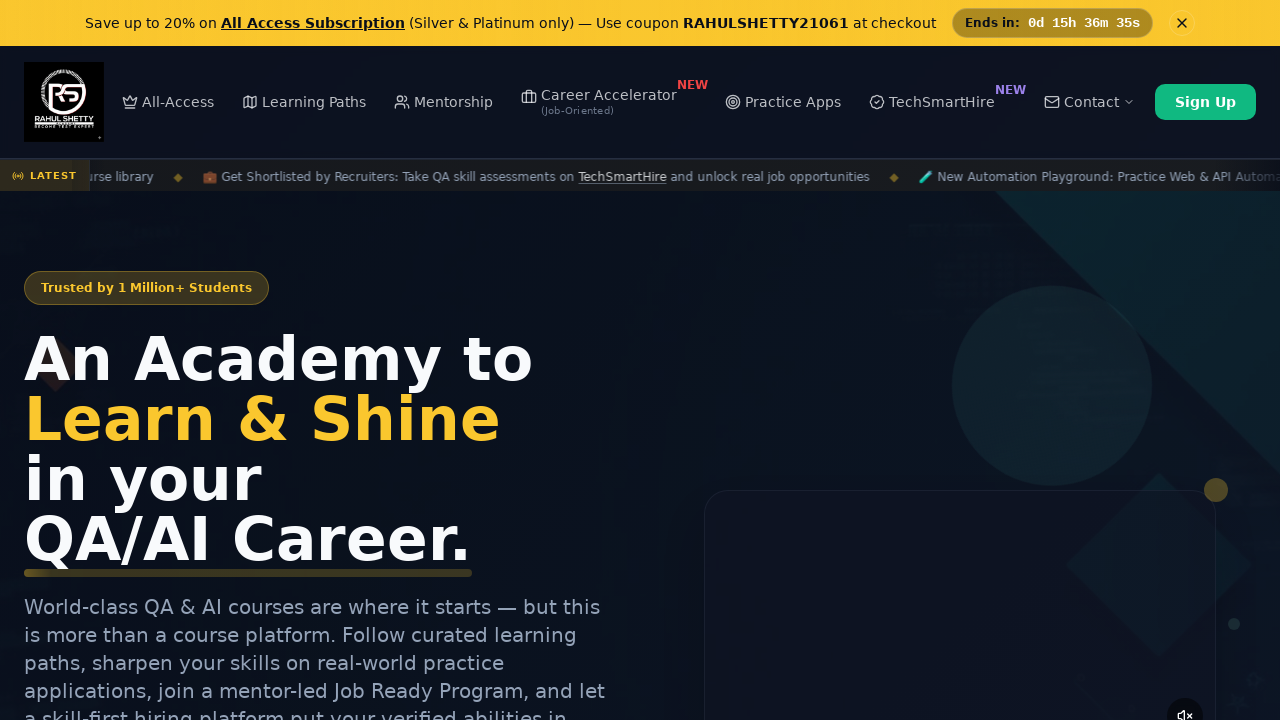

Retrieved page title: 'Rahul Shetty Academy | QA Automation, Playwright, AI Testing & Online Training'
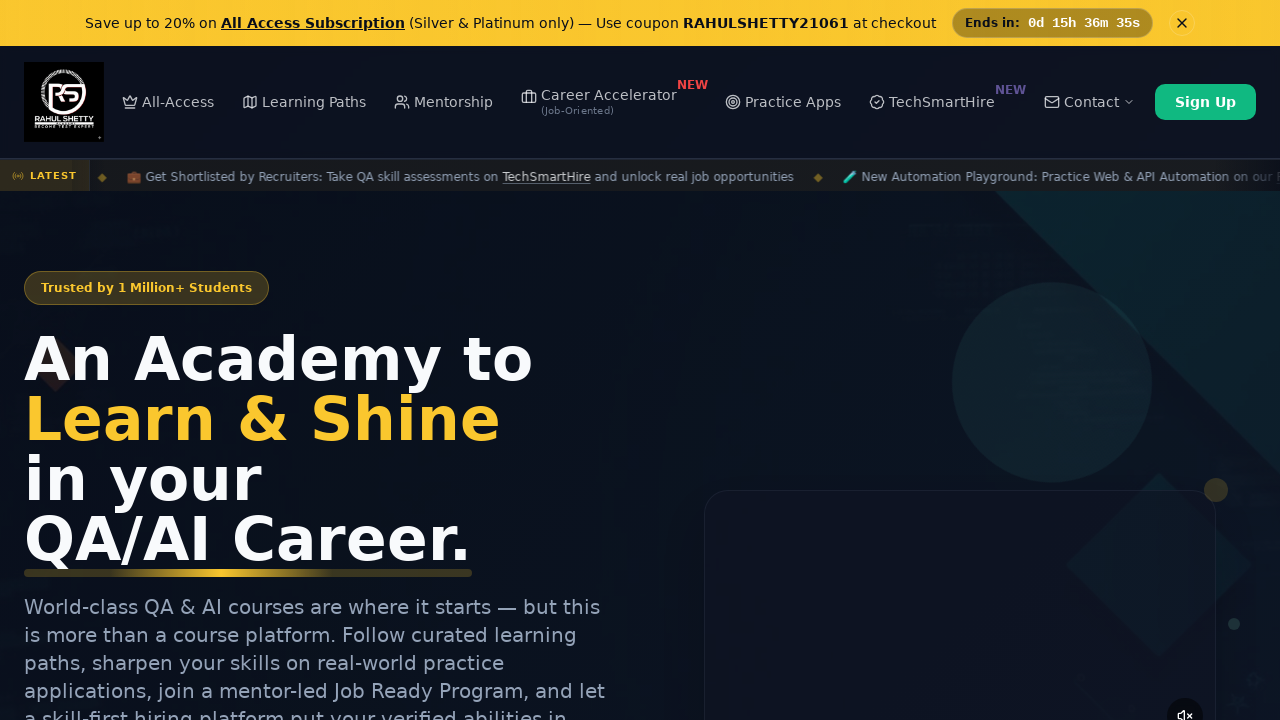

Verified that page title is not empty
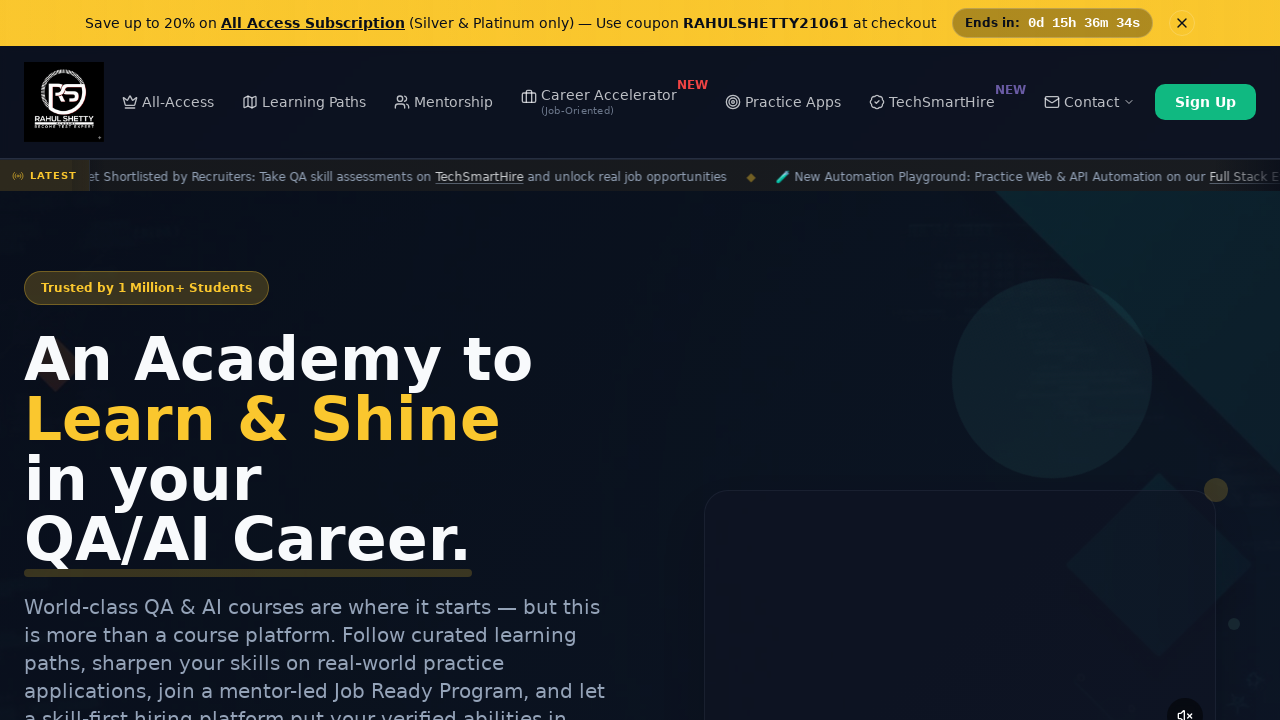

Retrieved current URL: 'https://rahulshettyacademy.com/'
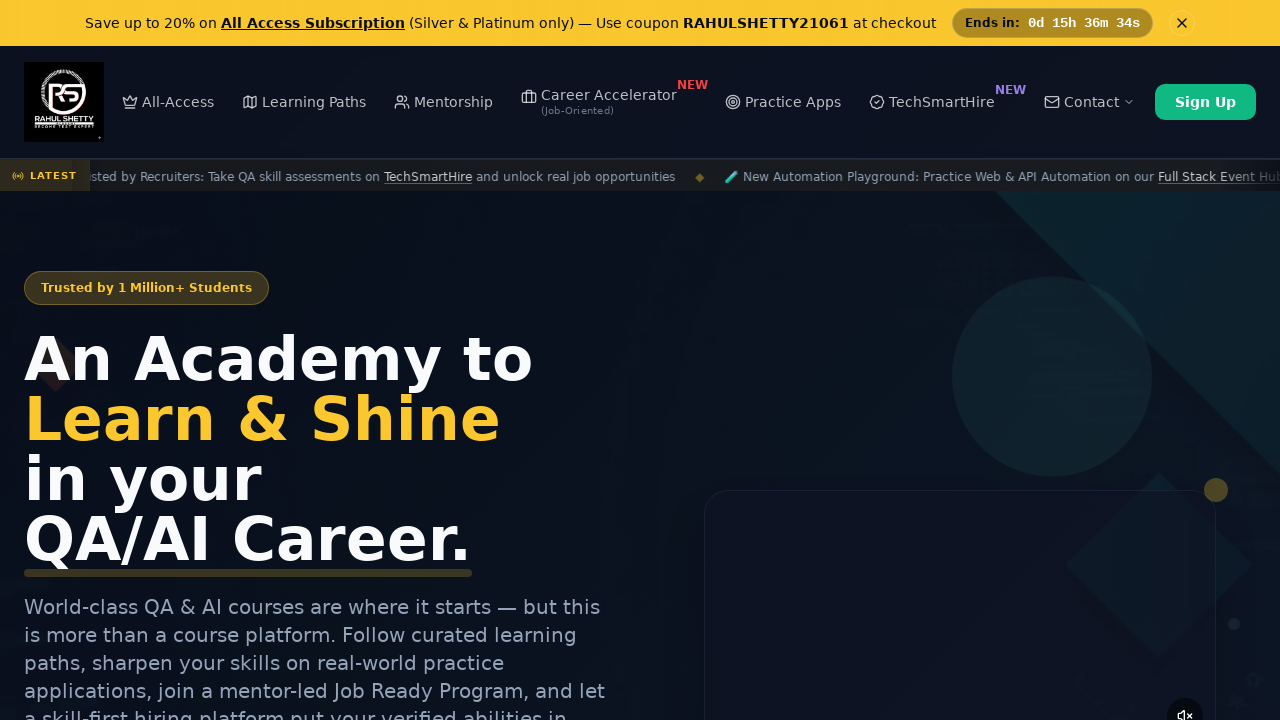

Verified that URL contains 'rahulshettyacademy.com'
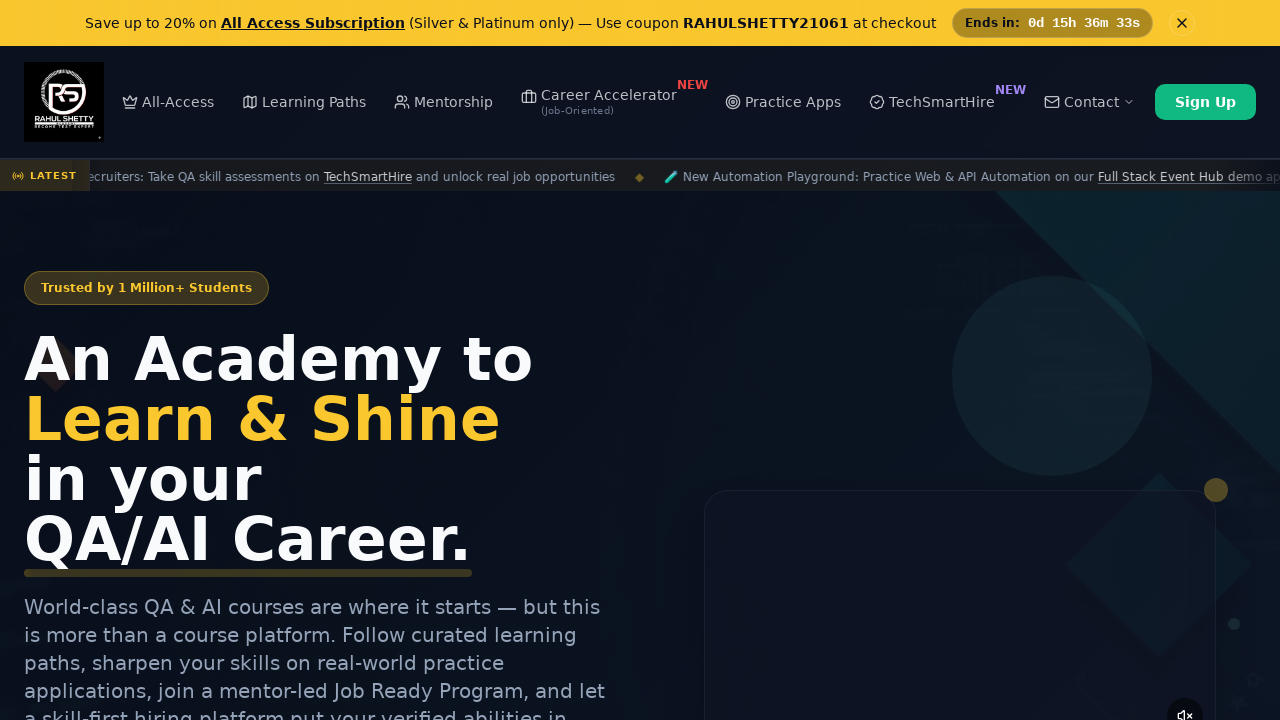

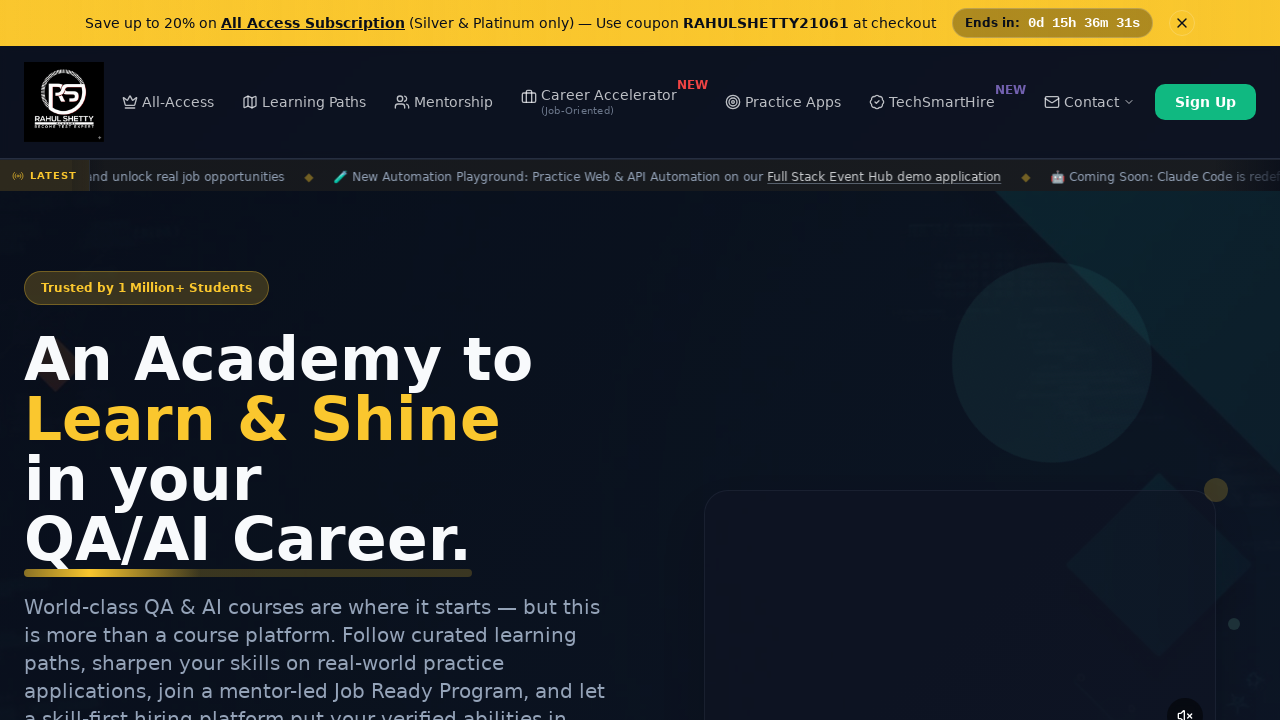